Navigates to the WebGL Aquarium demo to verify WebGL rendering capabilities in the browser

Starting URL: https://webglsamples.org/aquarium/aquarium.html

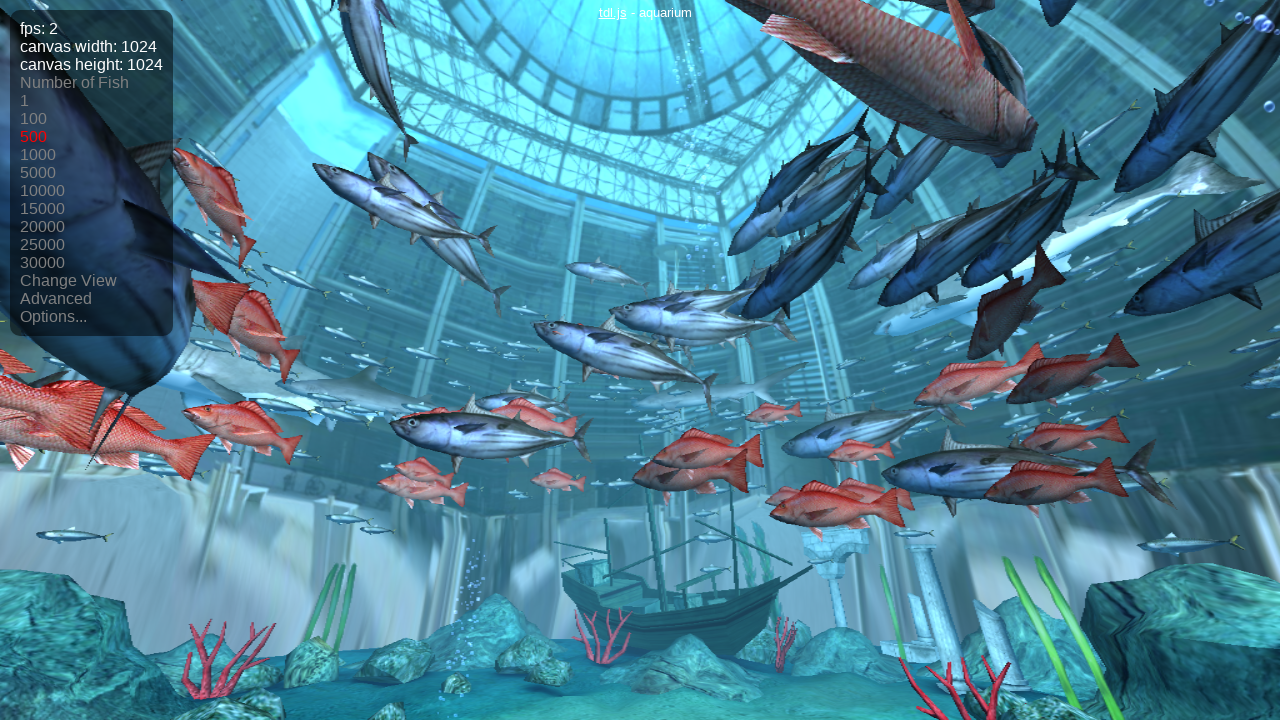

Waited for network idle state - WebGL aquarium demo loaded
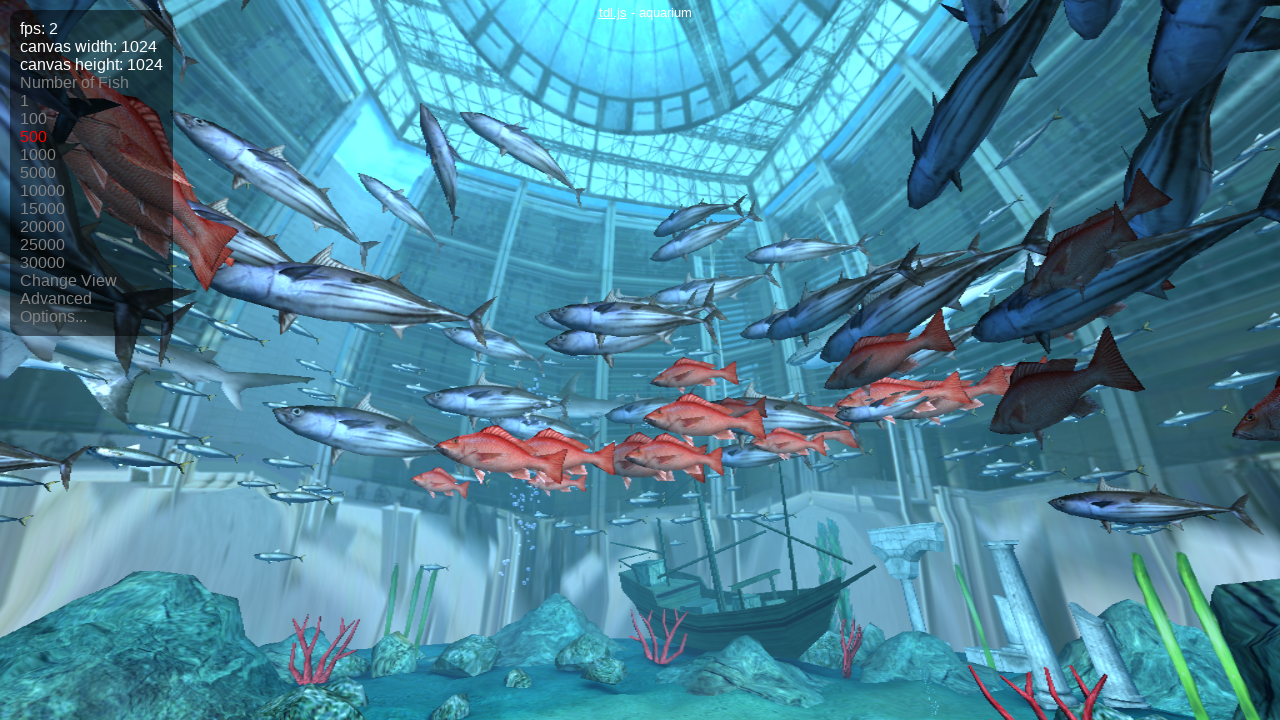

Canvas element detected - WebGL rendering is active
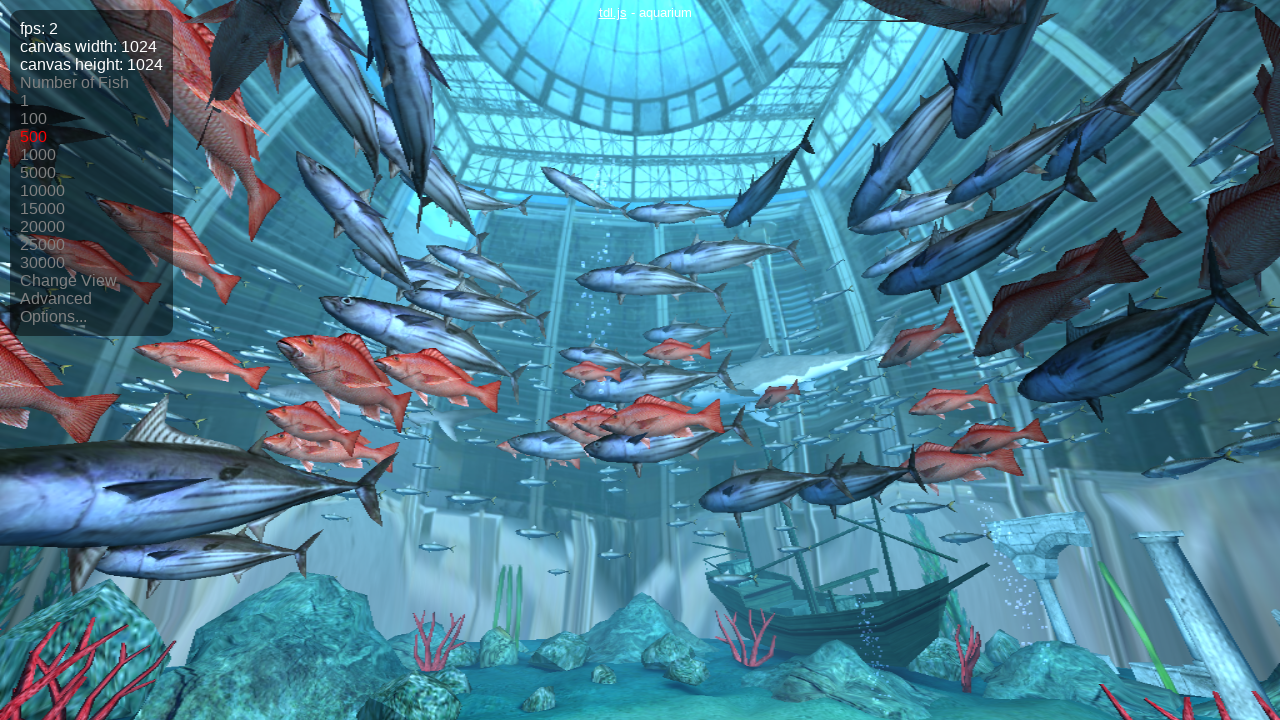

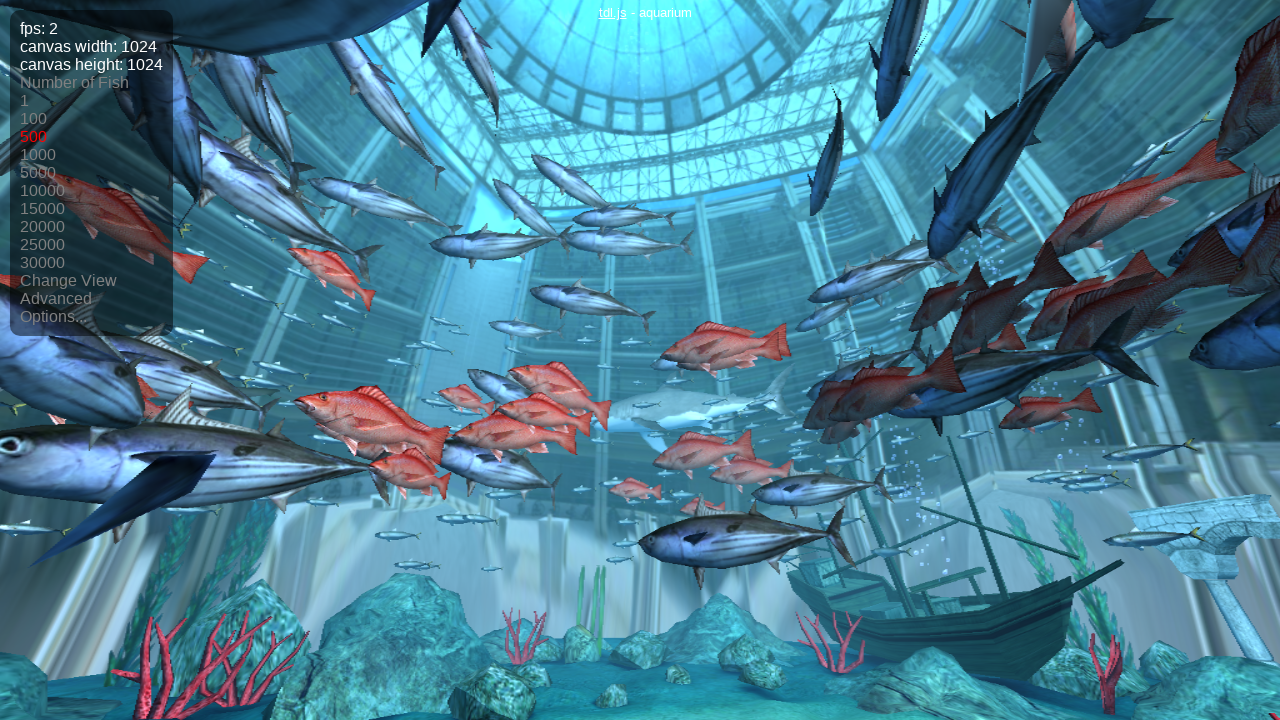